Tests jQuery UI dialog functionality by navigating to the dialog demo page and closing the dialog within an iframe

Starting URL: https://jqueryui.com/dialog/

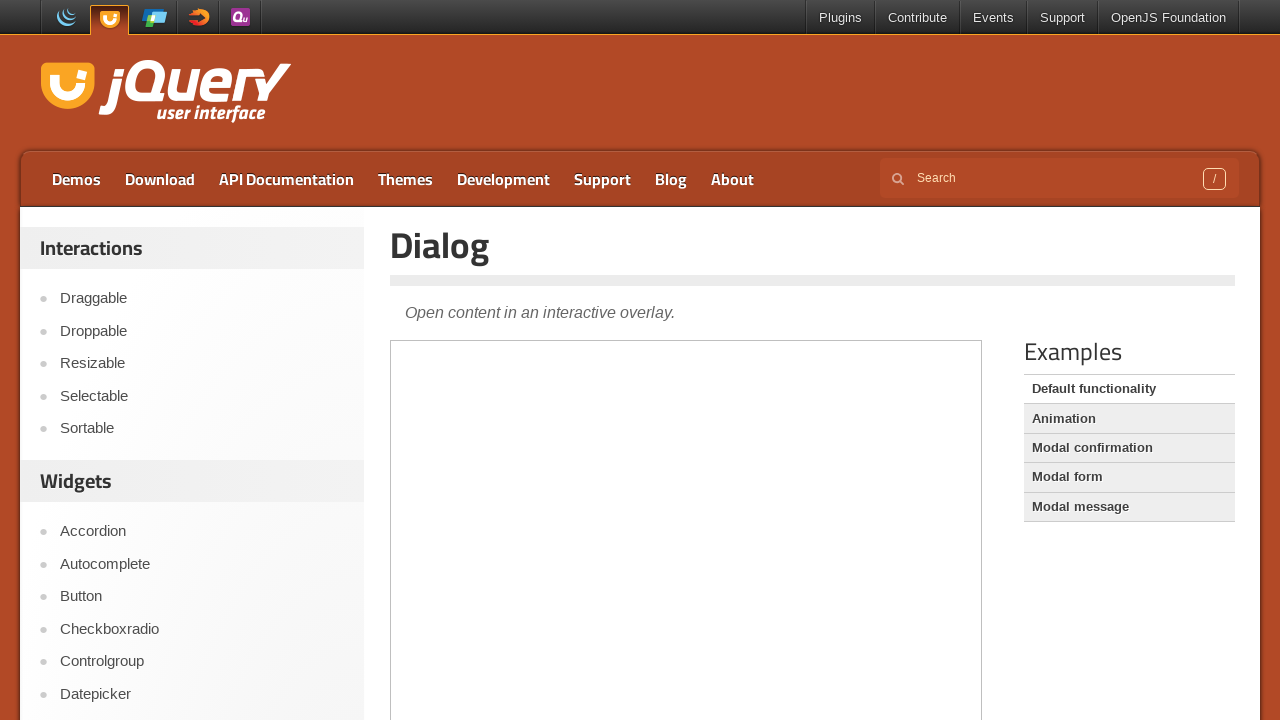

Clicked Dialog link in the navigation at (202, 709) on xpath=//a[contains(text(),'Dialog')]
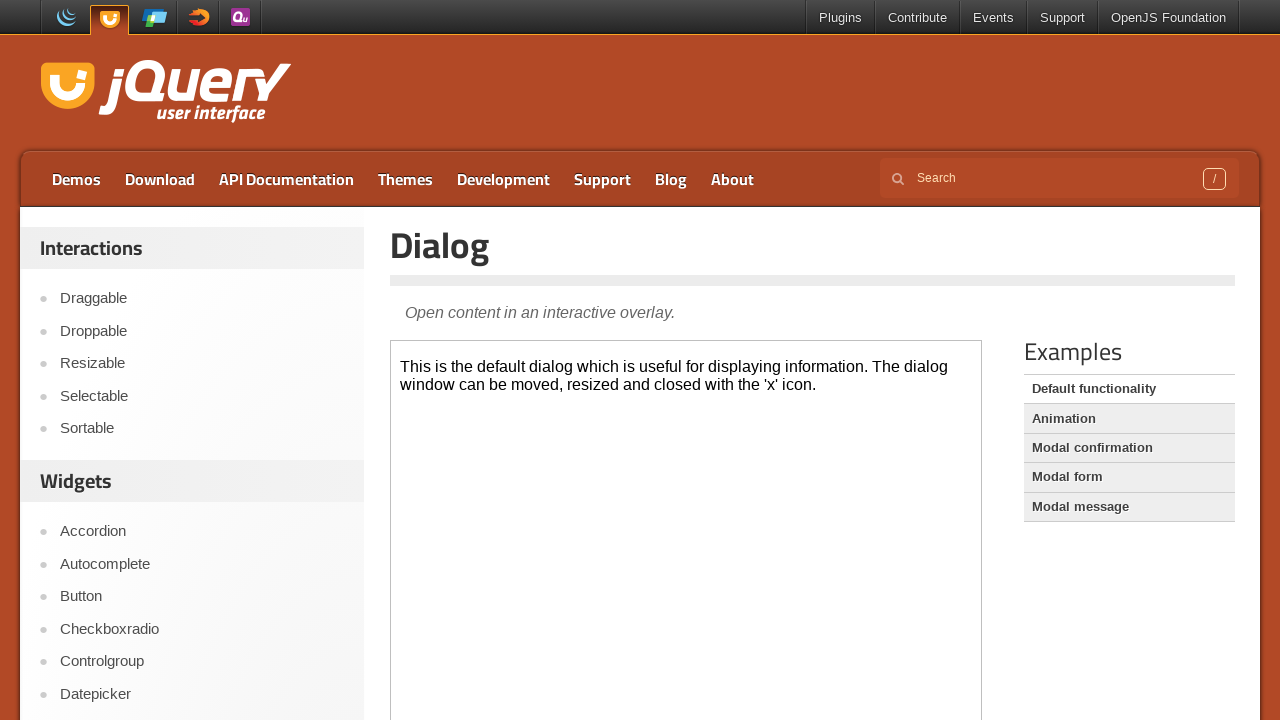

Located iframe containing the dialog demo
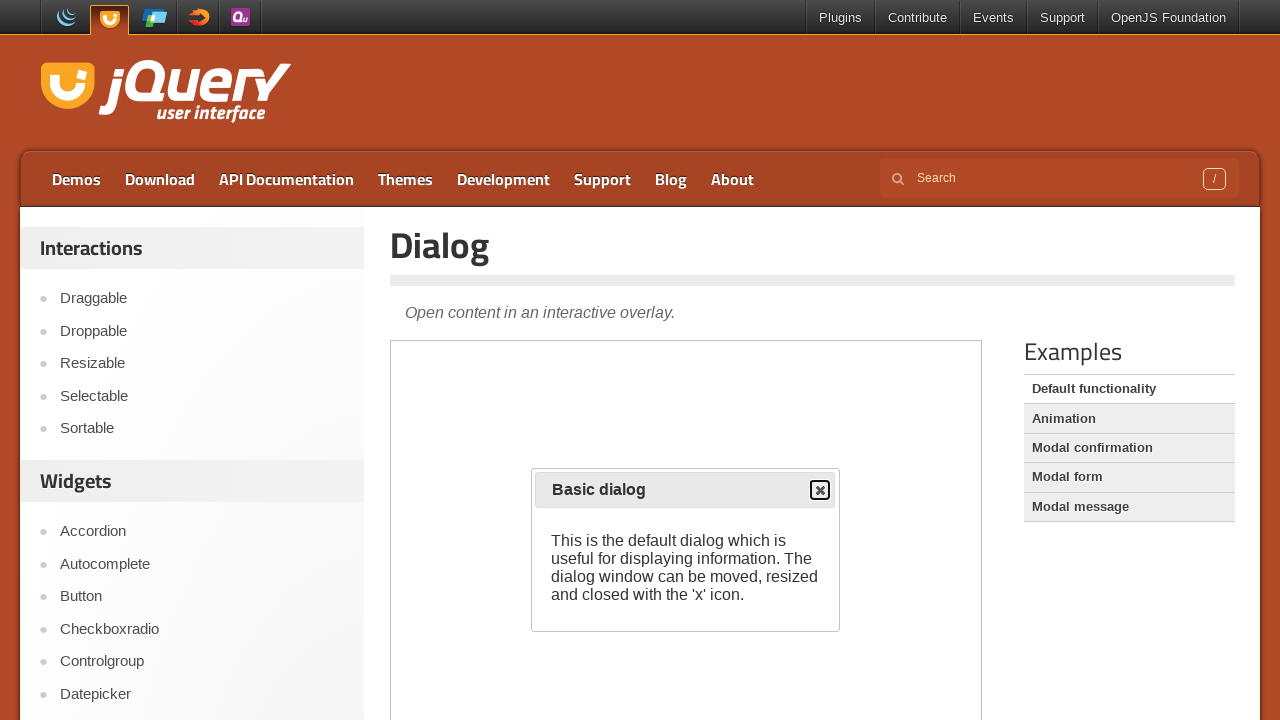

Clicked the close button on the dialog at (820, 490) on xpath=//body/div[@id='container']/div[@id='content-wrapper']/div[1]/div[1]/ifram
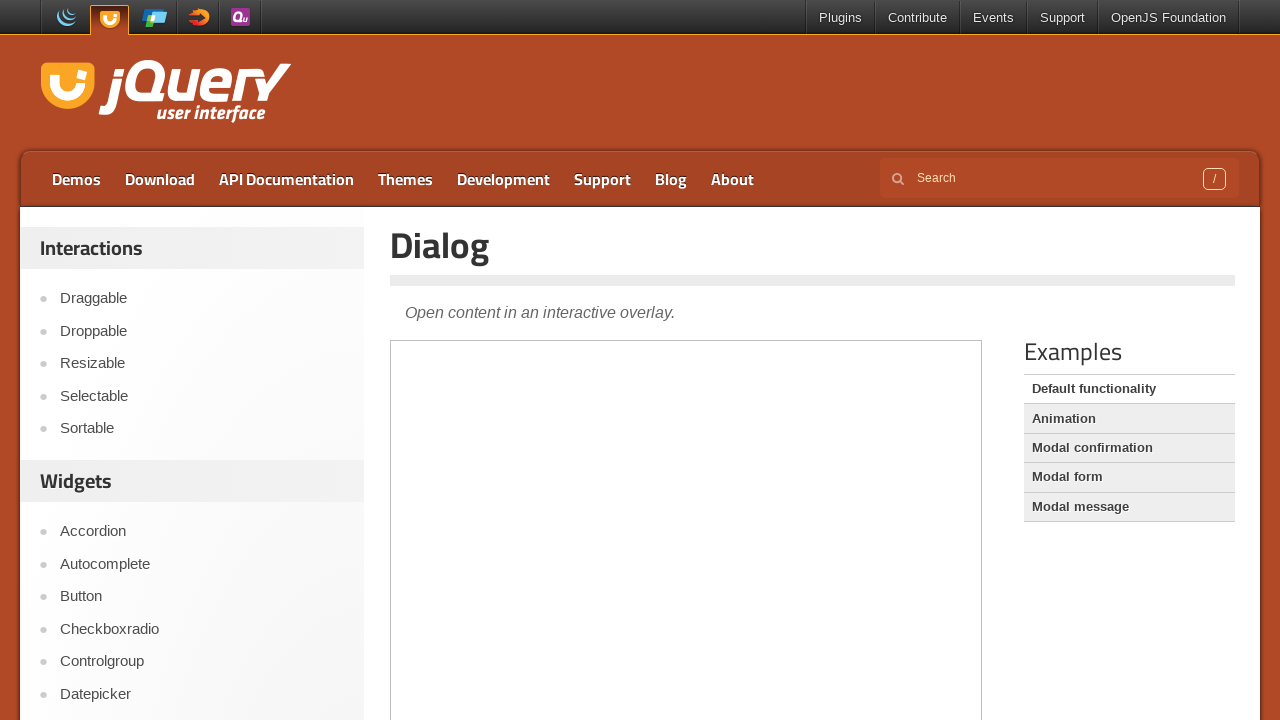

Waited 1000ms for dialog to close
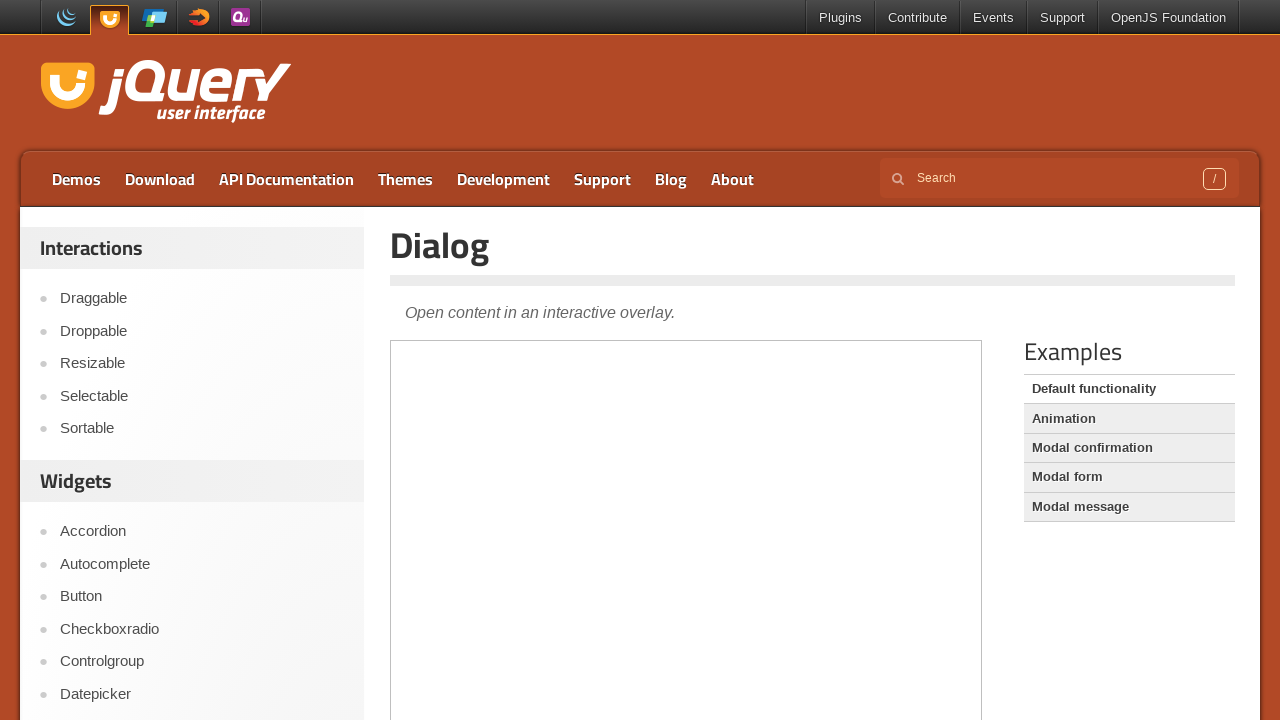

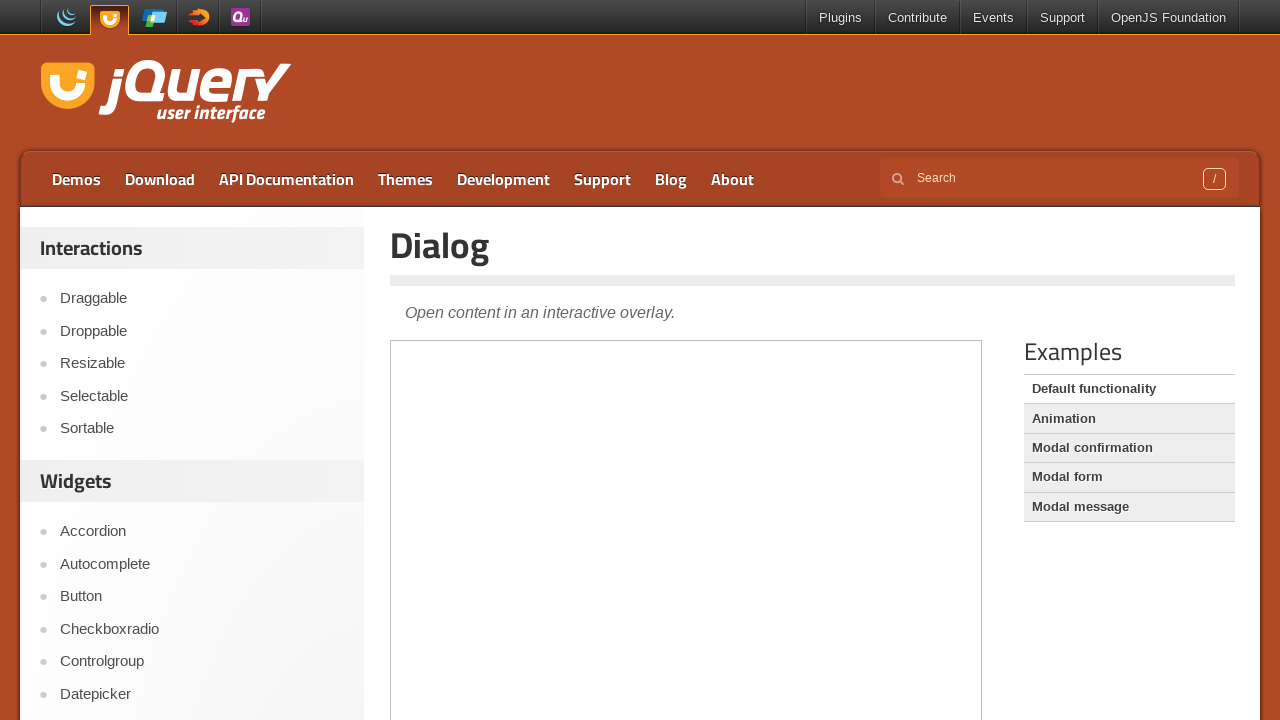